Tests the jQuery UI datepicker widget by switching to the demo iframe and clicking on the datepicker input field to open the calendar

Starting URL: https://jqueryui.com/datepicker/

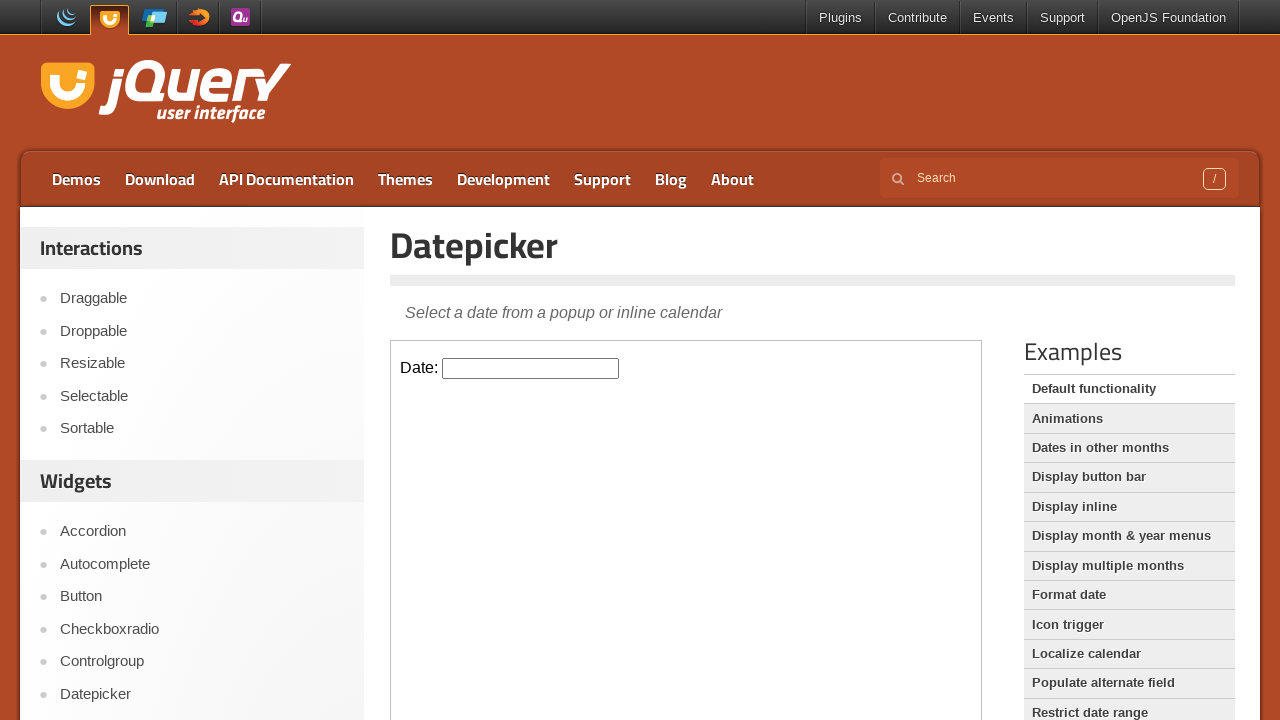

Located the demo iframe containing the datepicker widget
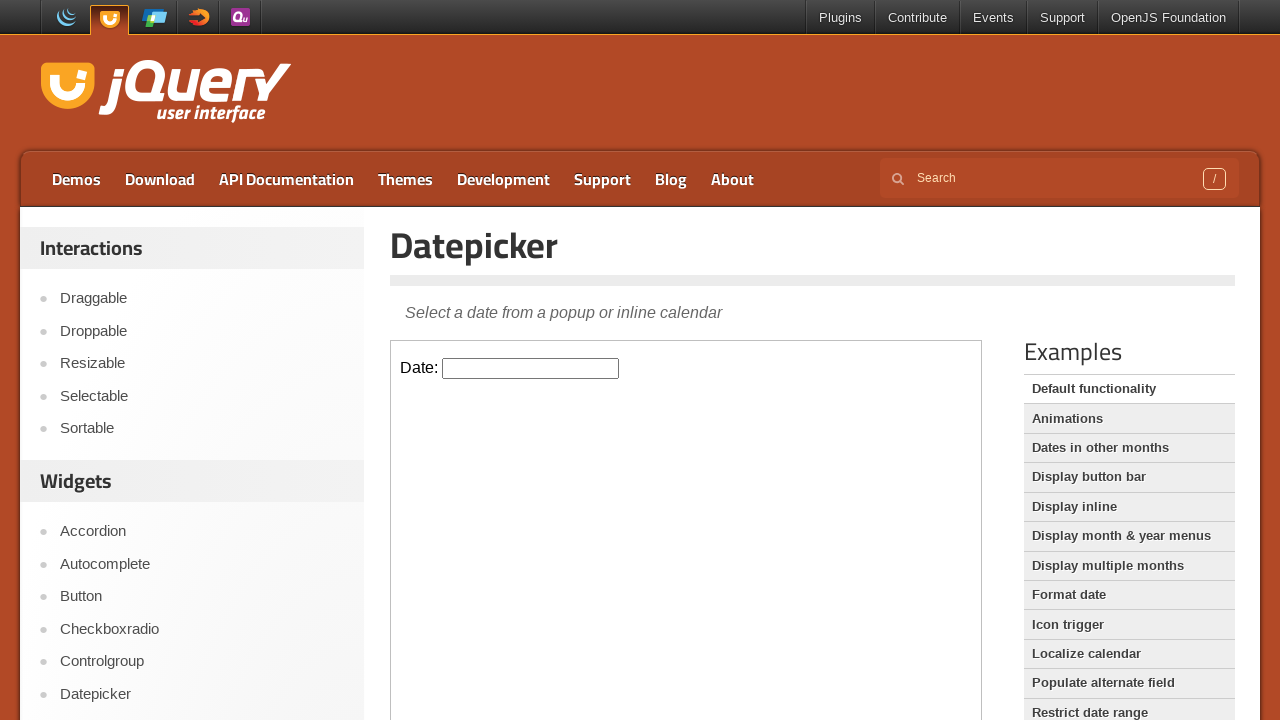

Clicked on the datepicker input field to open the calendar at (531, 368) on .demo-frame >> internal:control=enter-frame >> #datepicker
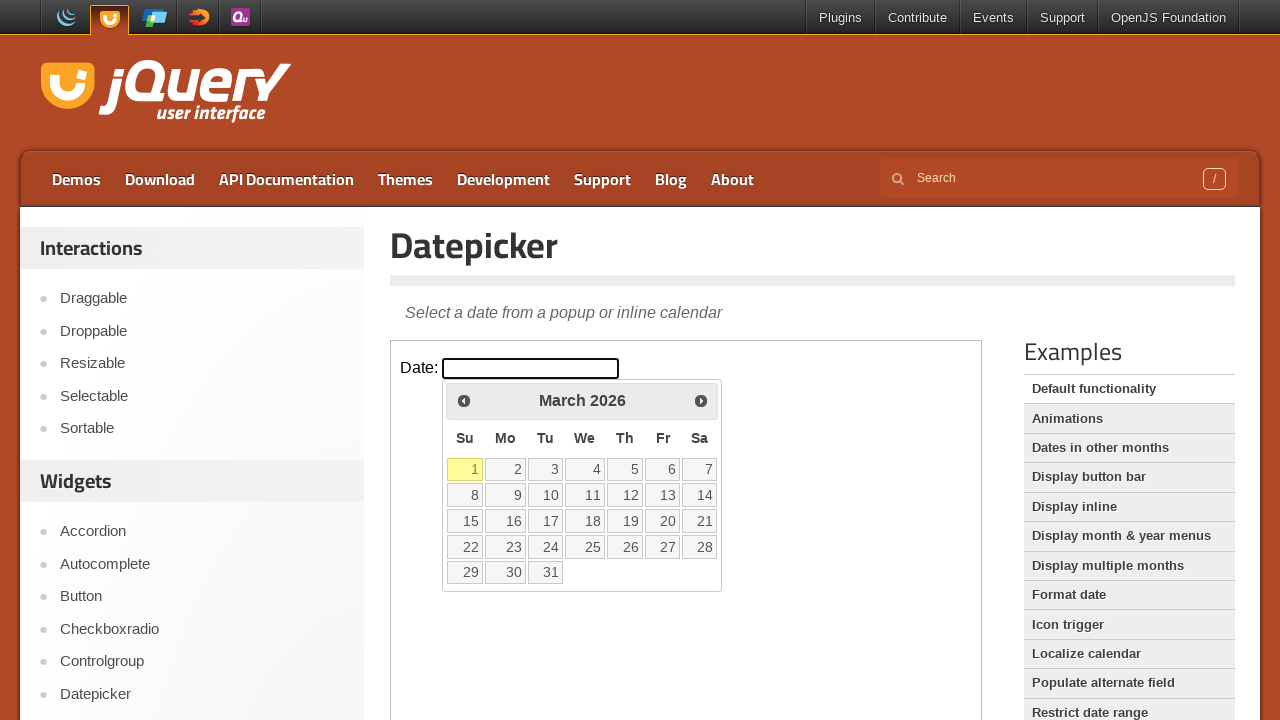

Datepicker calendar appeared on screen
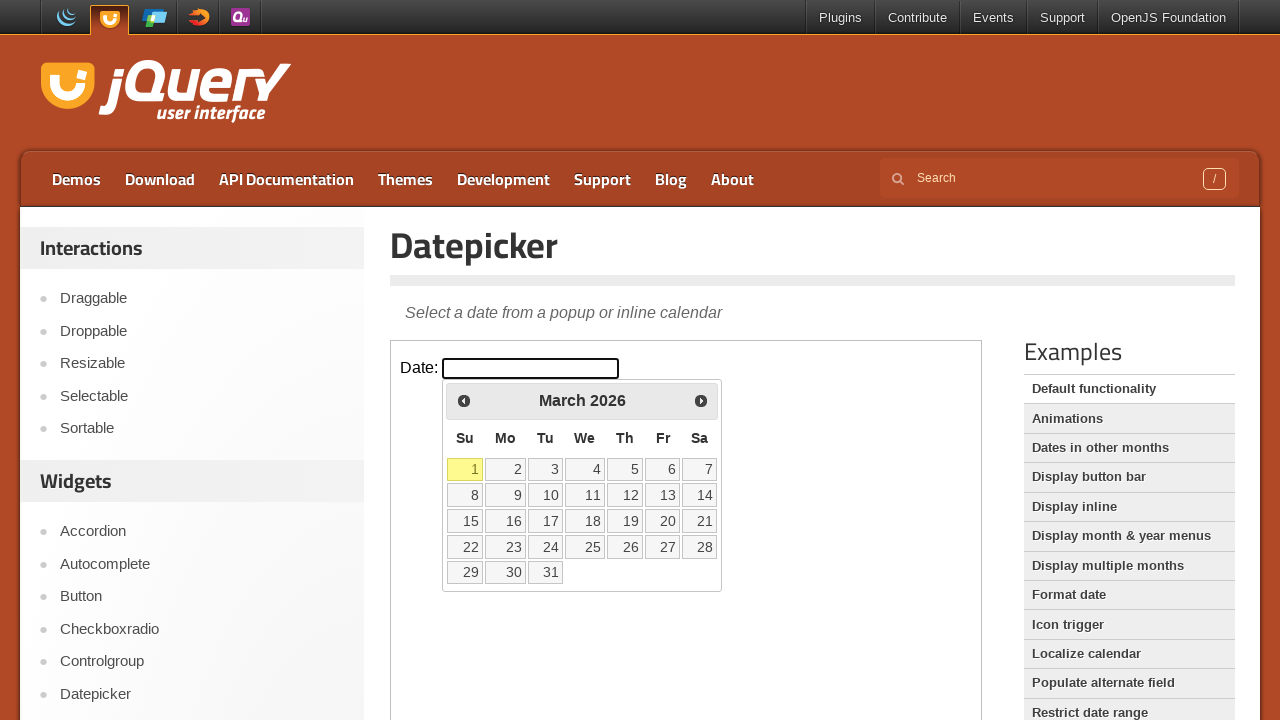

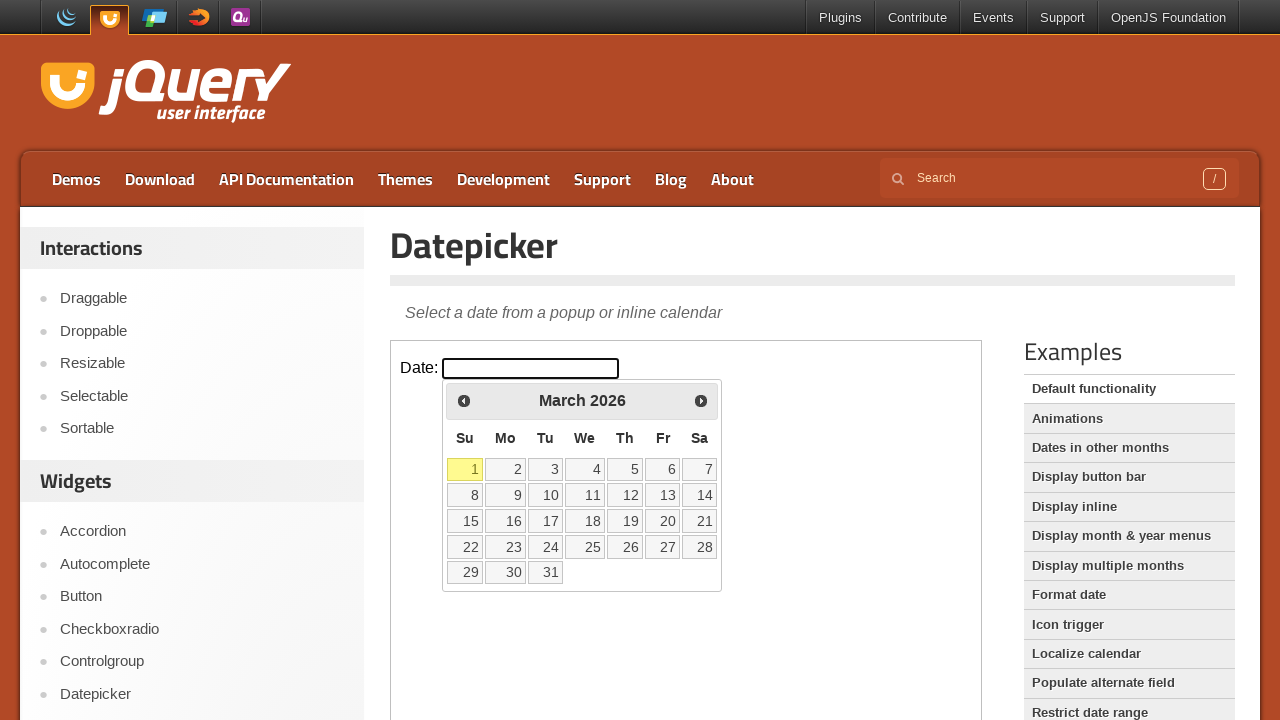